Tests adding a book and verifying it is visible in the catalog view.

Starting URL: https://tap-ht24-testverktyg.github.io/exam-template/

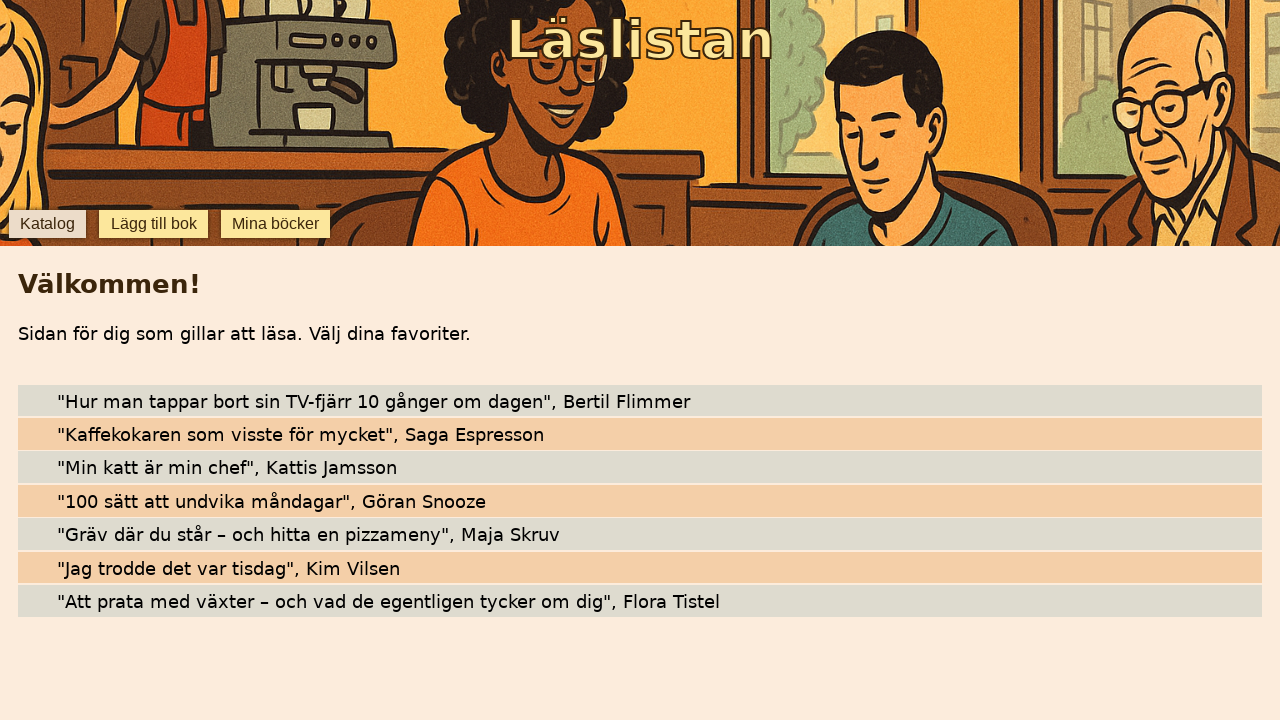

Waited for 'Lägg till bok' button to be visible
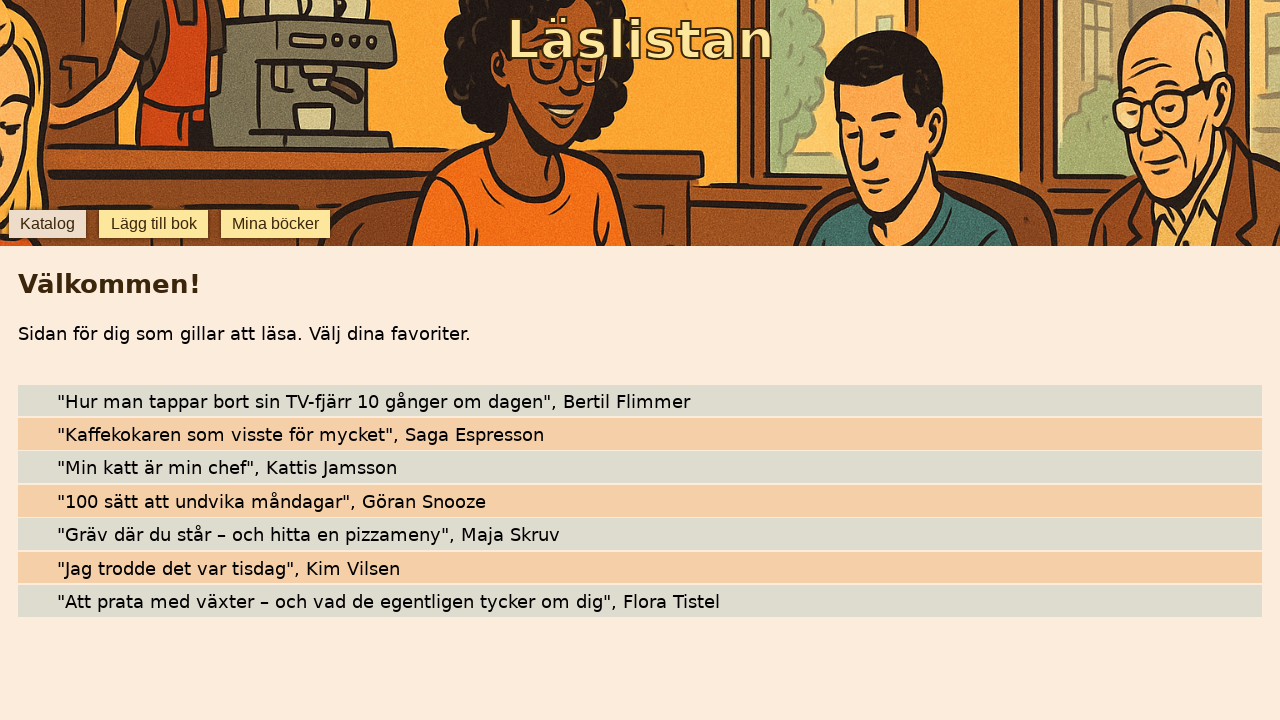

Clicked 'Lägg till bok' button to navigate to add book view at (154, 224) on internal:role=button[name="Lägg till bok"i]
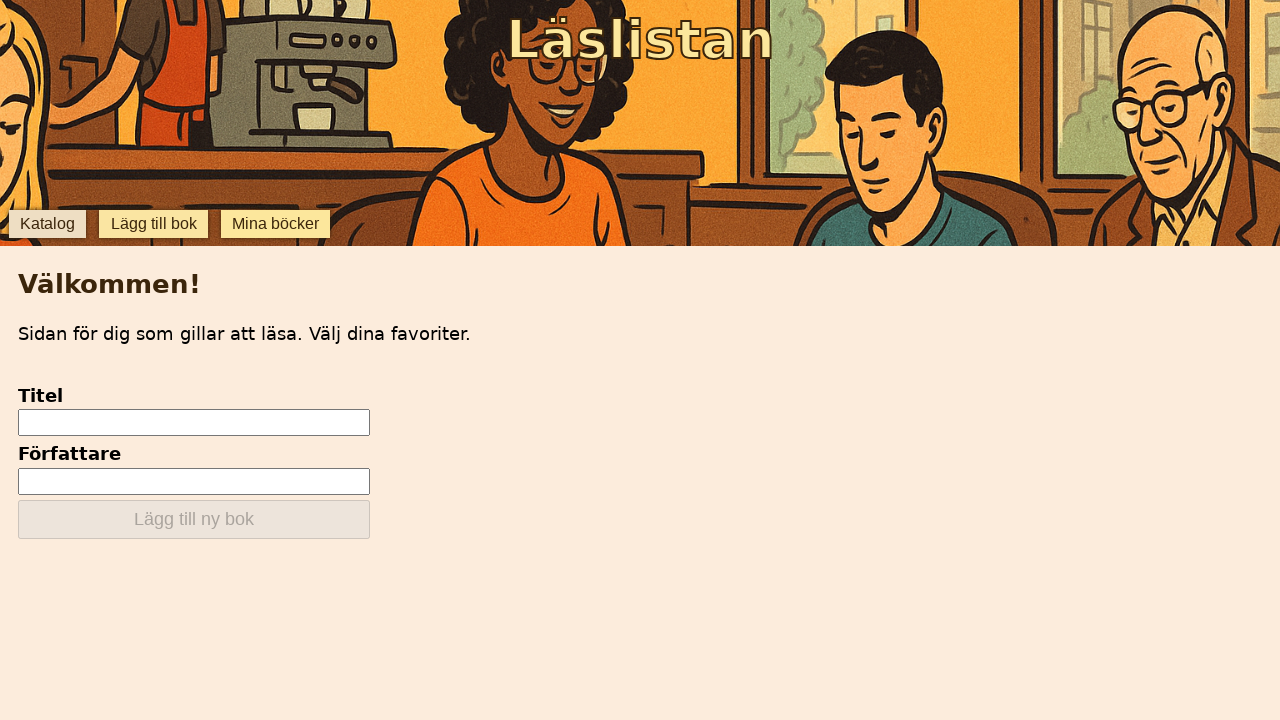

Filled in book title 'Synlig bok' on [data-testid="add-input-title"]
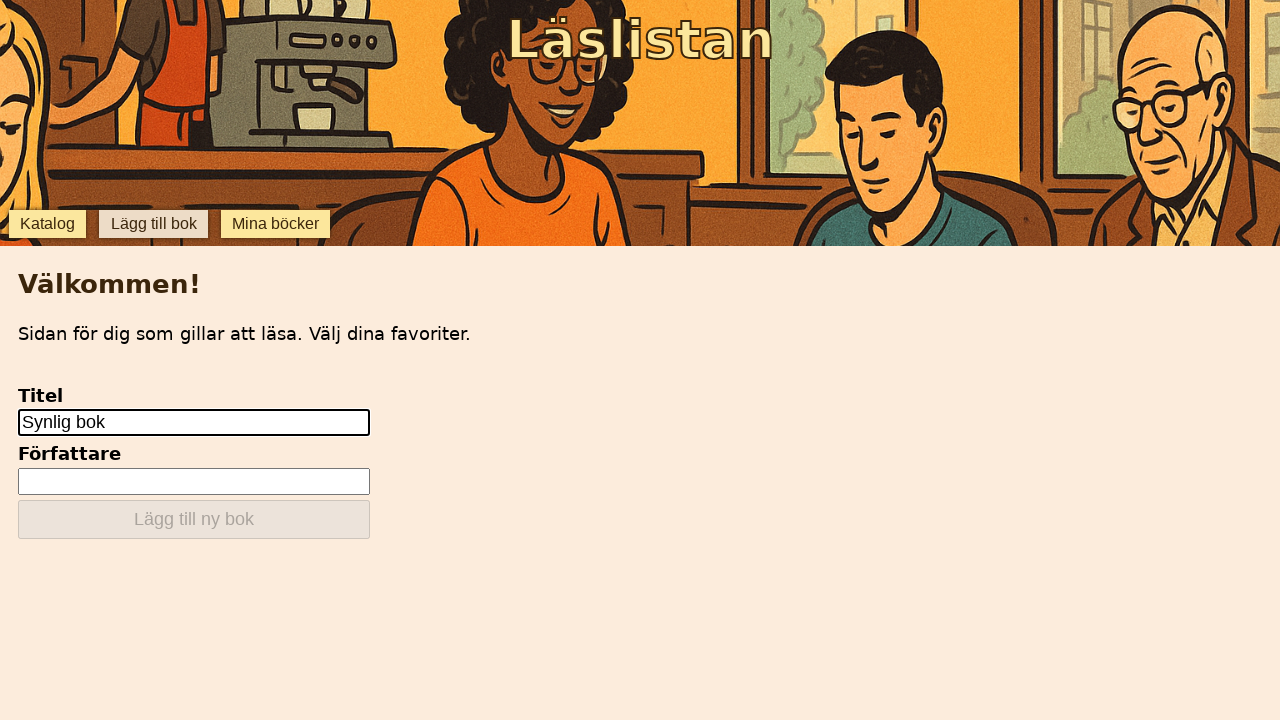

Filled in author name 'Synlig författare' on input[type="text"] >> nth=1
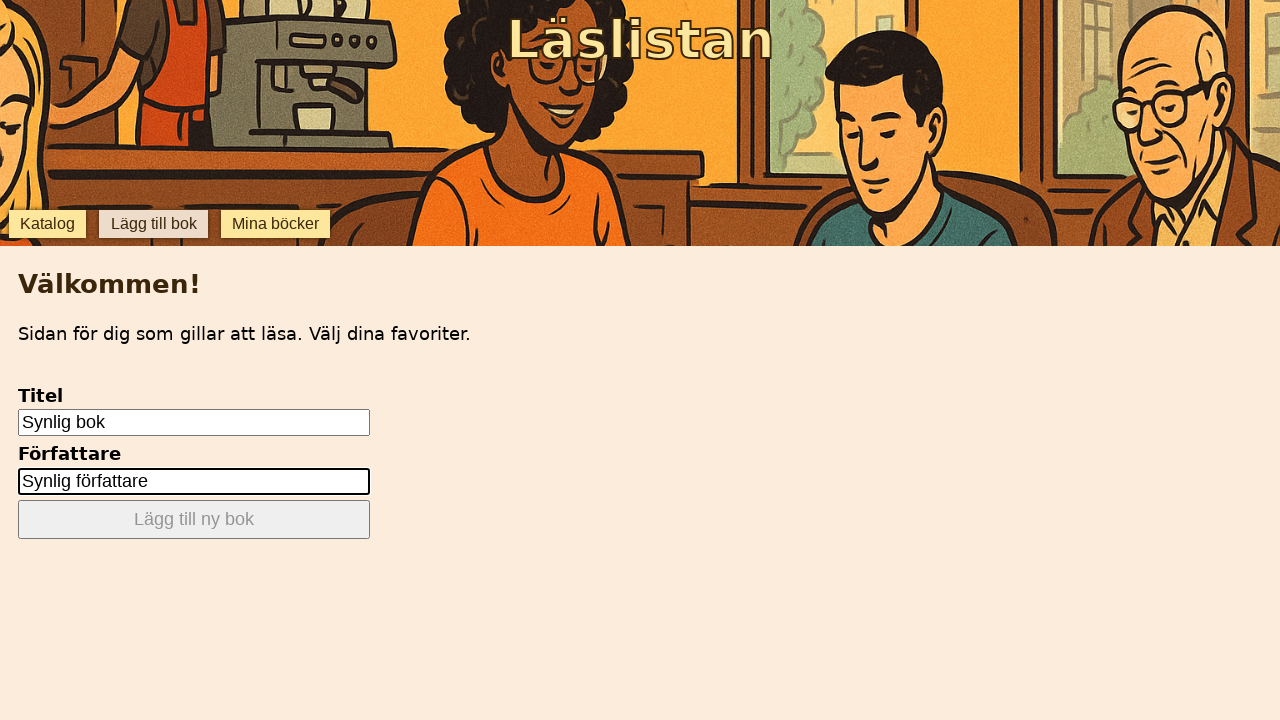

Clicked submit button to add the book at (194, 520) on [data-testid="add-submit"]
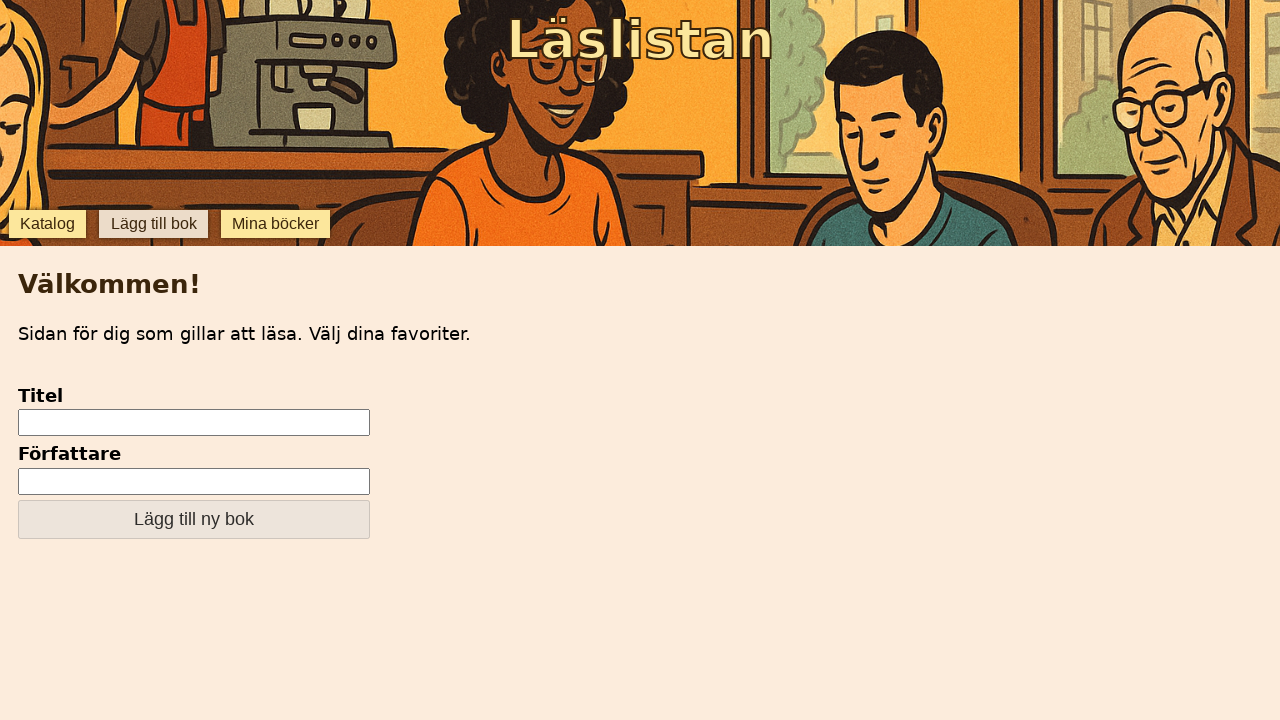

Clicked 'Katalog' button to navigate to catalog view at (47, 224) on internal:role=button[name="Katalog"i]
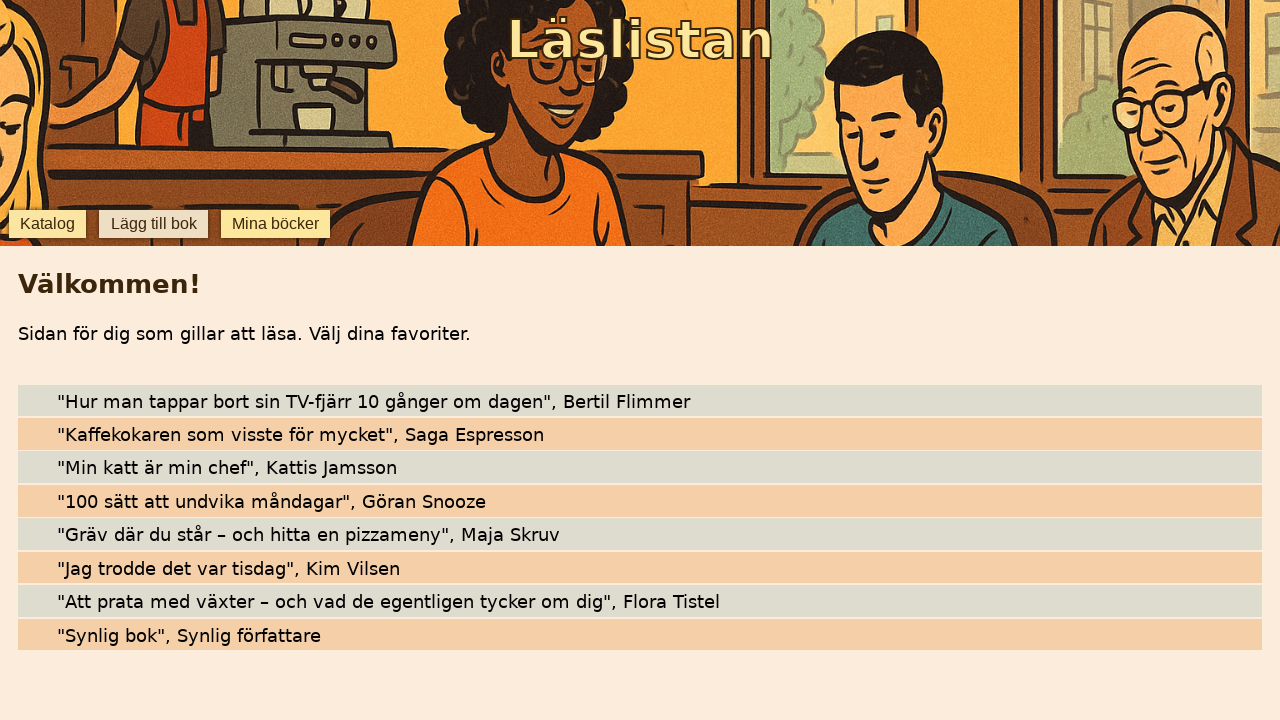

Verified that the newly added book 'Synlig bok' is visible in the catalog
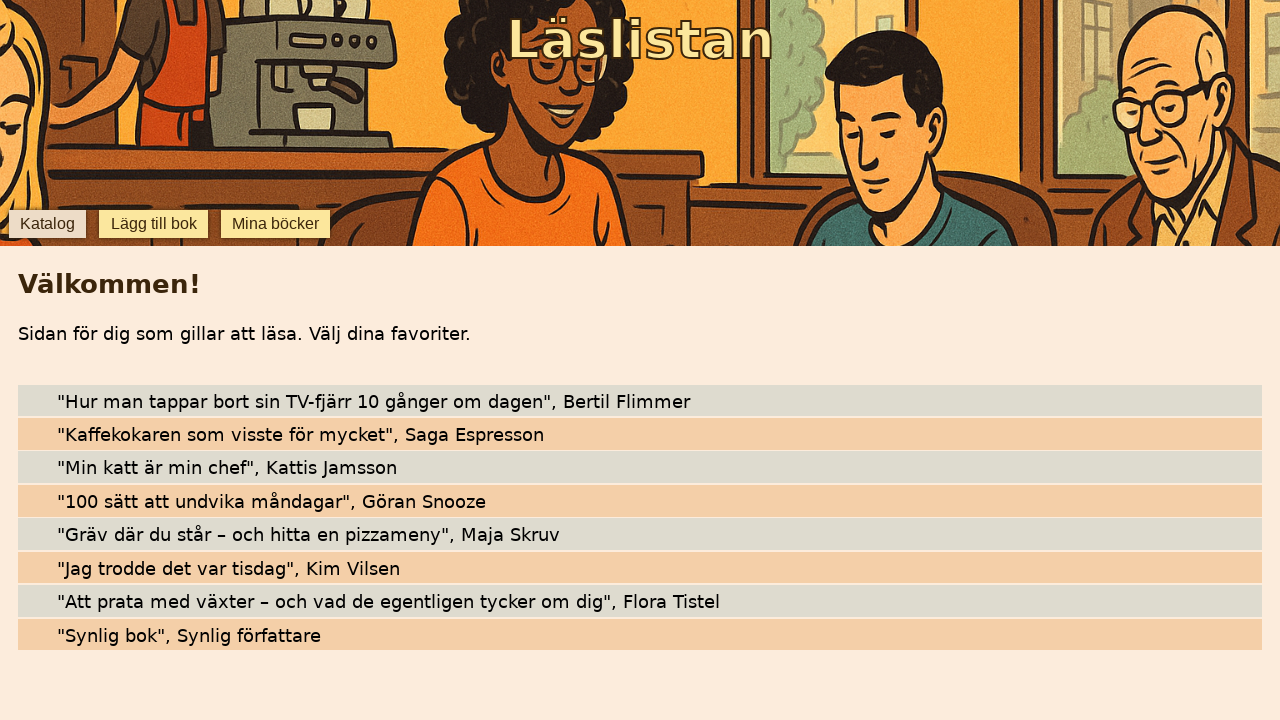

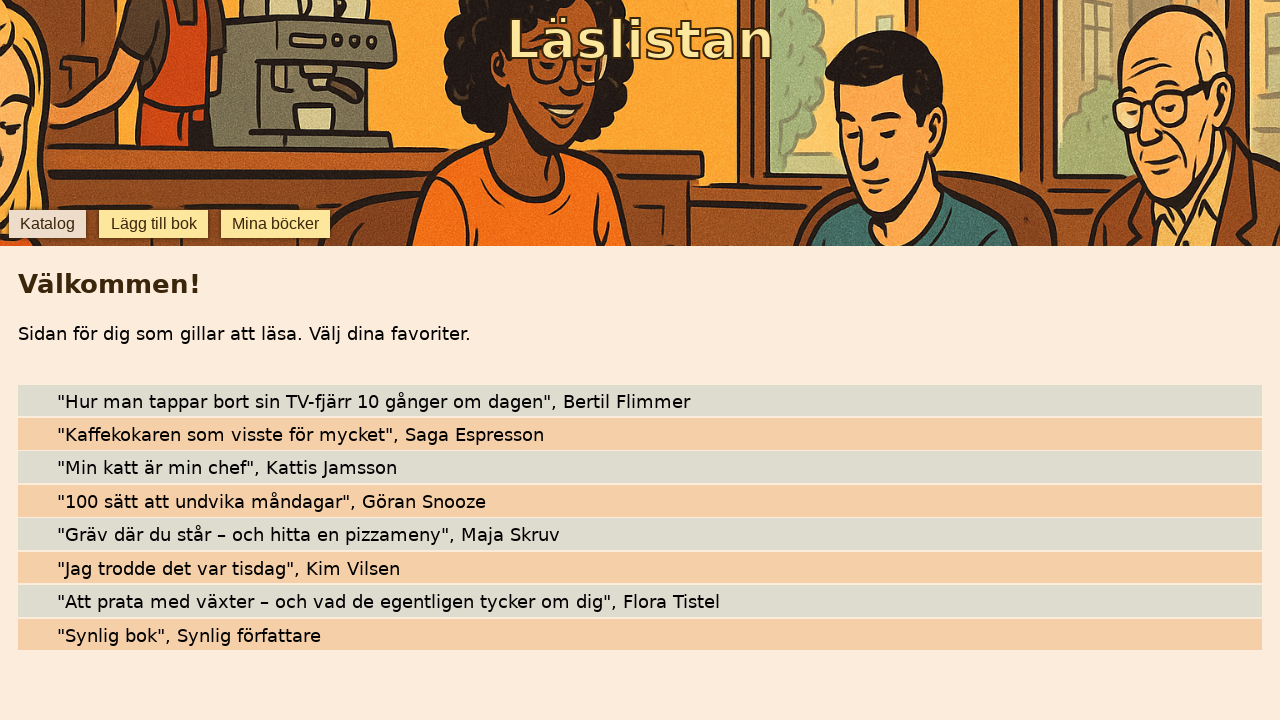